Tests that other controls (checkbox, label) are hidden when editing a todo item

Starting URL: https://demo.playwright.dev/todomvc

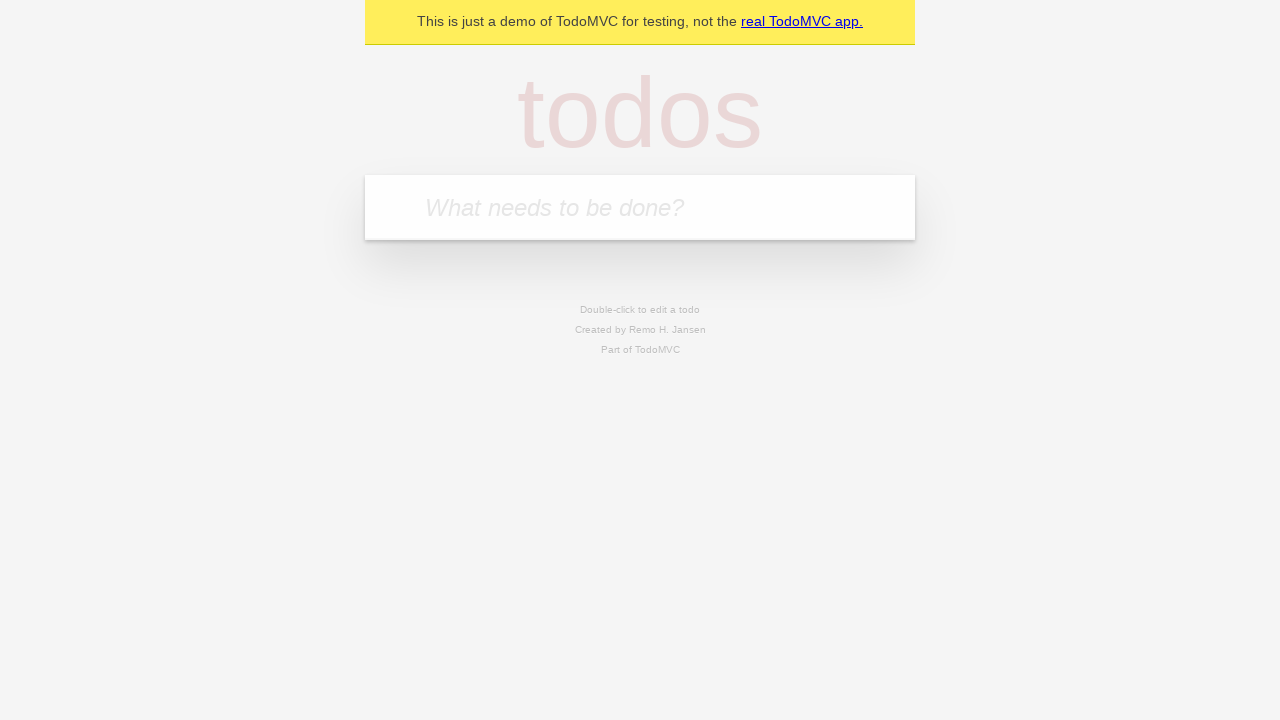

Filled todo input with 'buy some cheese' on internal:attr=[placeholder="What needs to be done?"i]
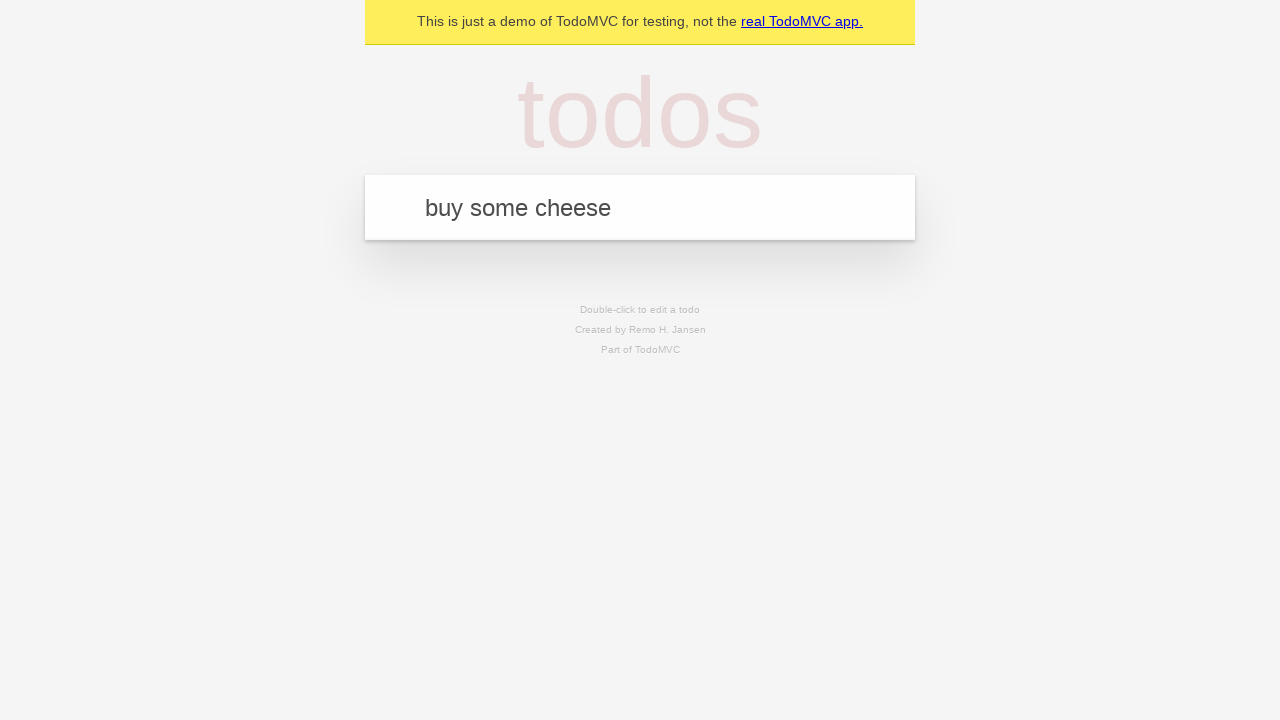

Pressed Enter to add todo 'buy some cheese' on internal:attr=[placeholder="What needs to be done?"i]
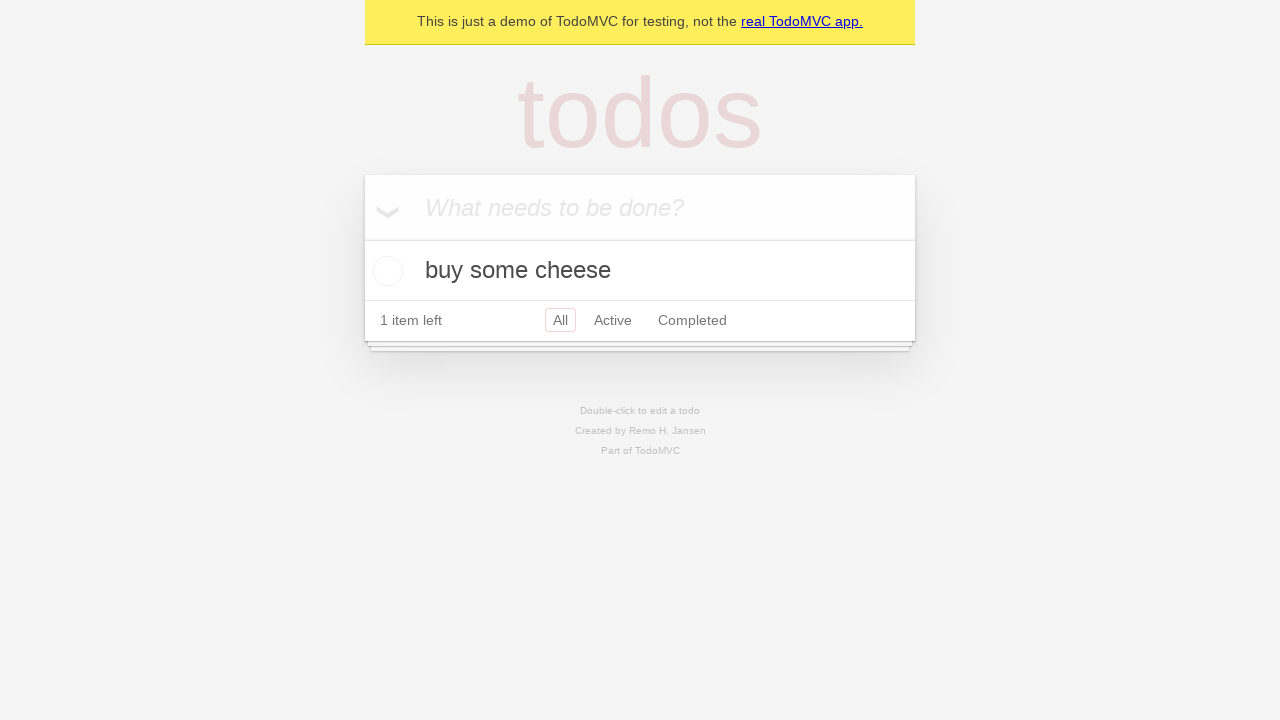

Filled todo input with 'feed the cat' on internal:attr=[placeholder="What needs to be done?"i]
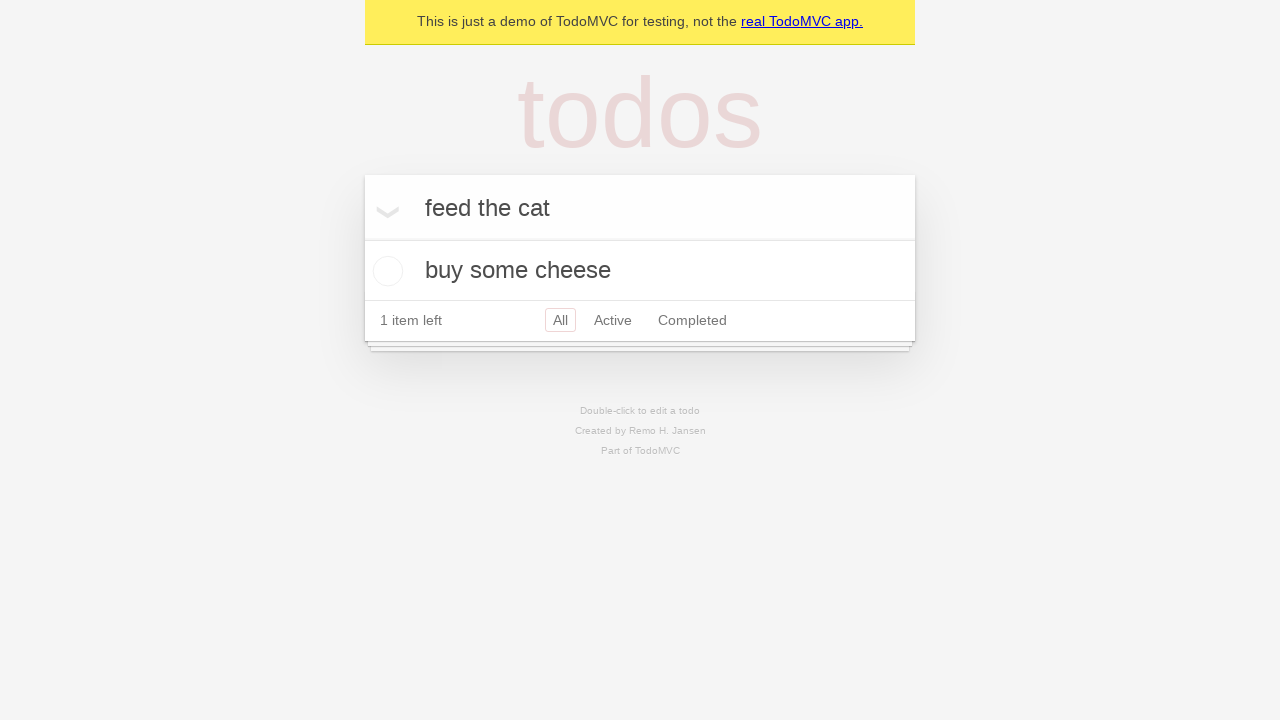

Pressed Enter to add todo 'feed the cat' on internal:attr=[placeholder="What needs to be done?"i]
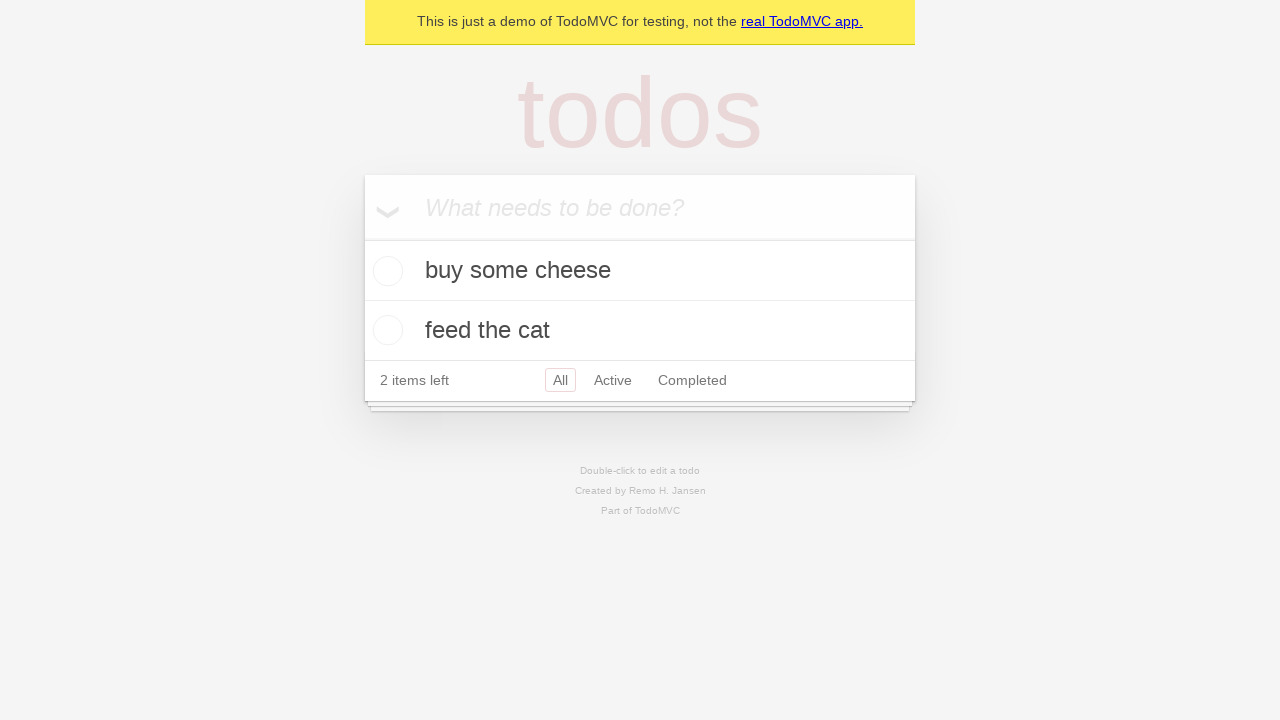

Filled todo input with 'book a doctors appointment' on internal:attr=[placeholder="What needs to be done?"i]
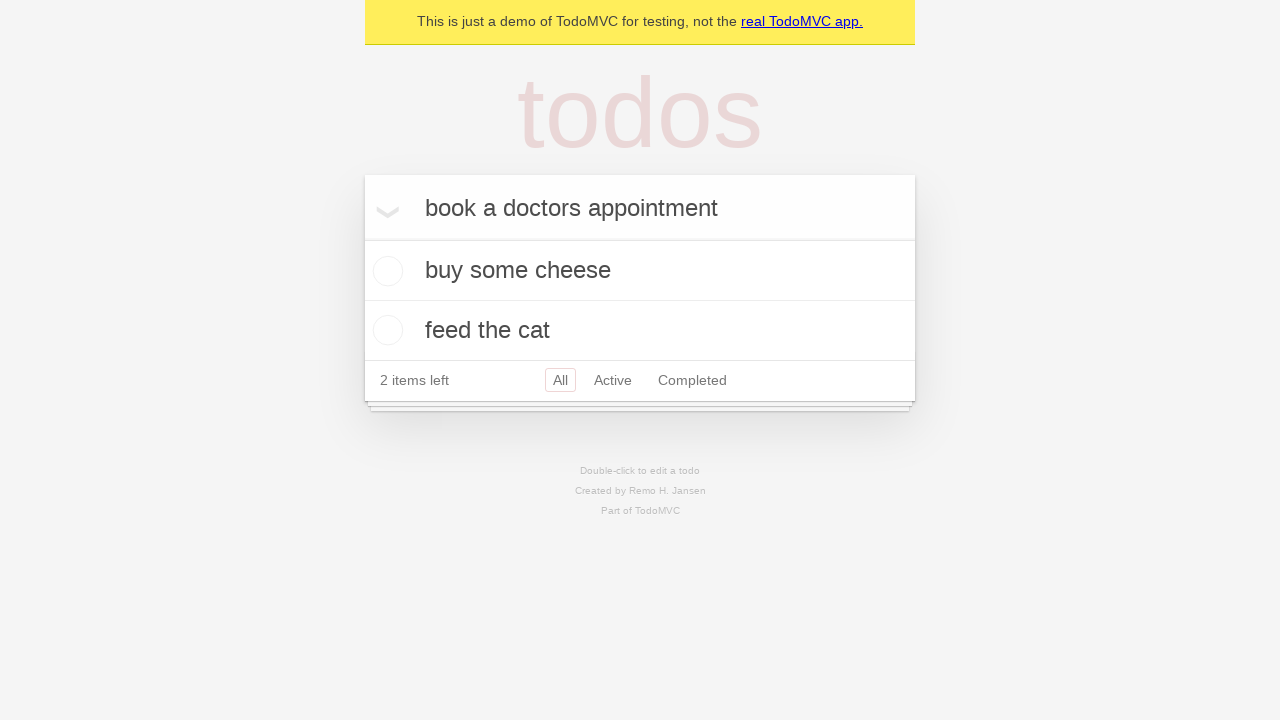

Pressed Enter to add todo 'book a doctors appointment' on internal:attr=[placeholder="What needs to be done?"i]
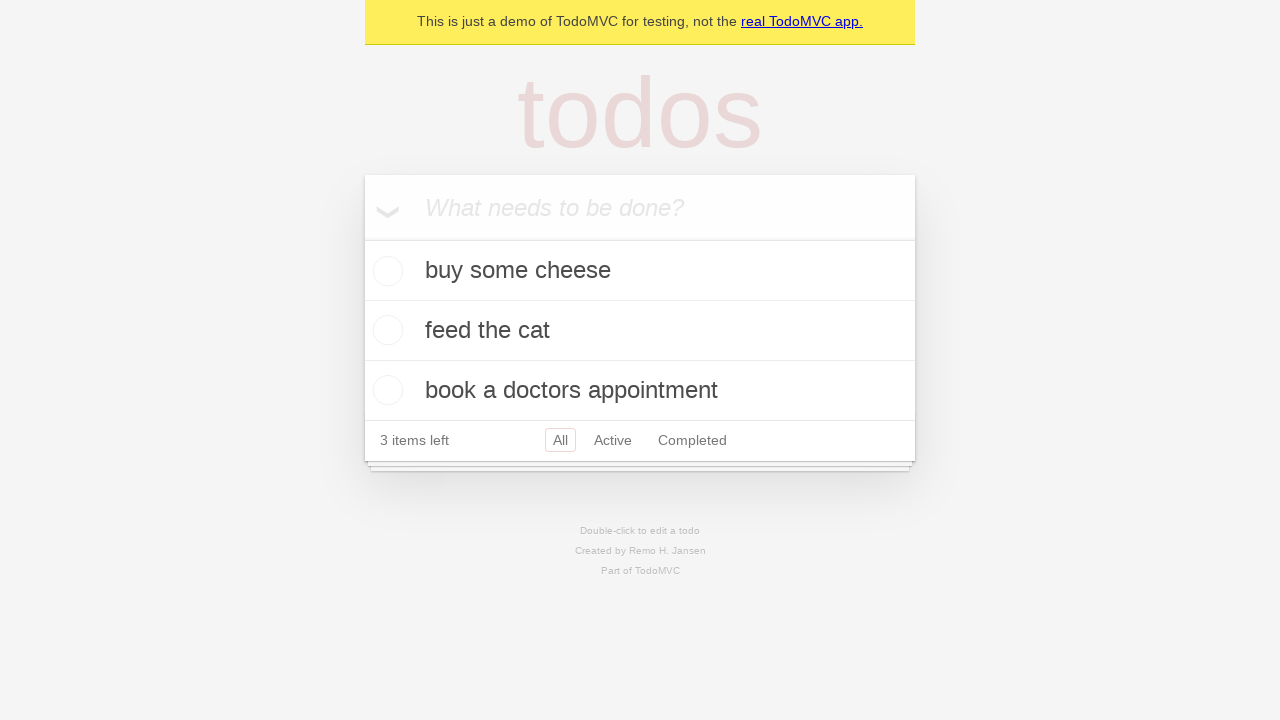

All three todo items have been added and are visible
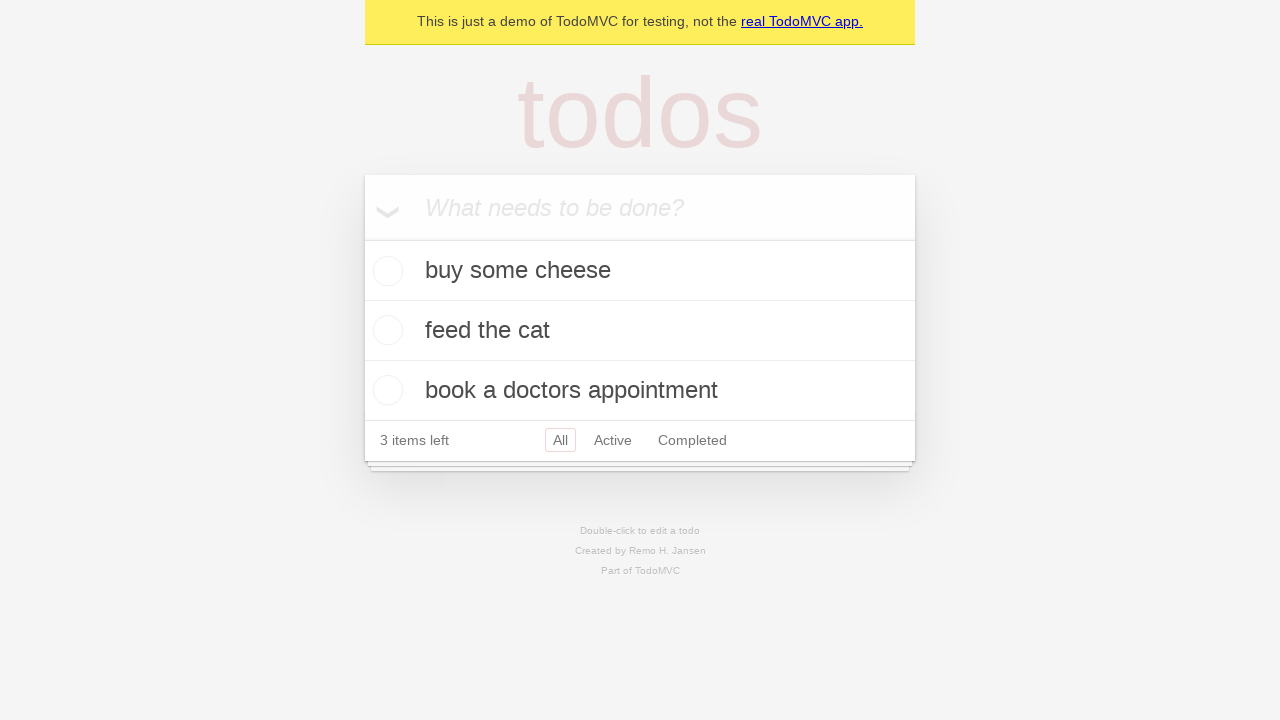

Double-clicked the second todo item to enter edit mode at (640, 331) on internal:testid=[data-testid="todo-item"s] >> nth=1
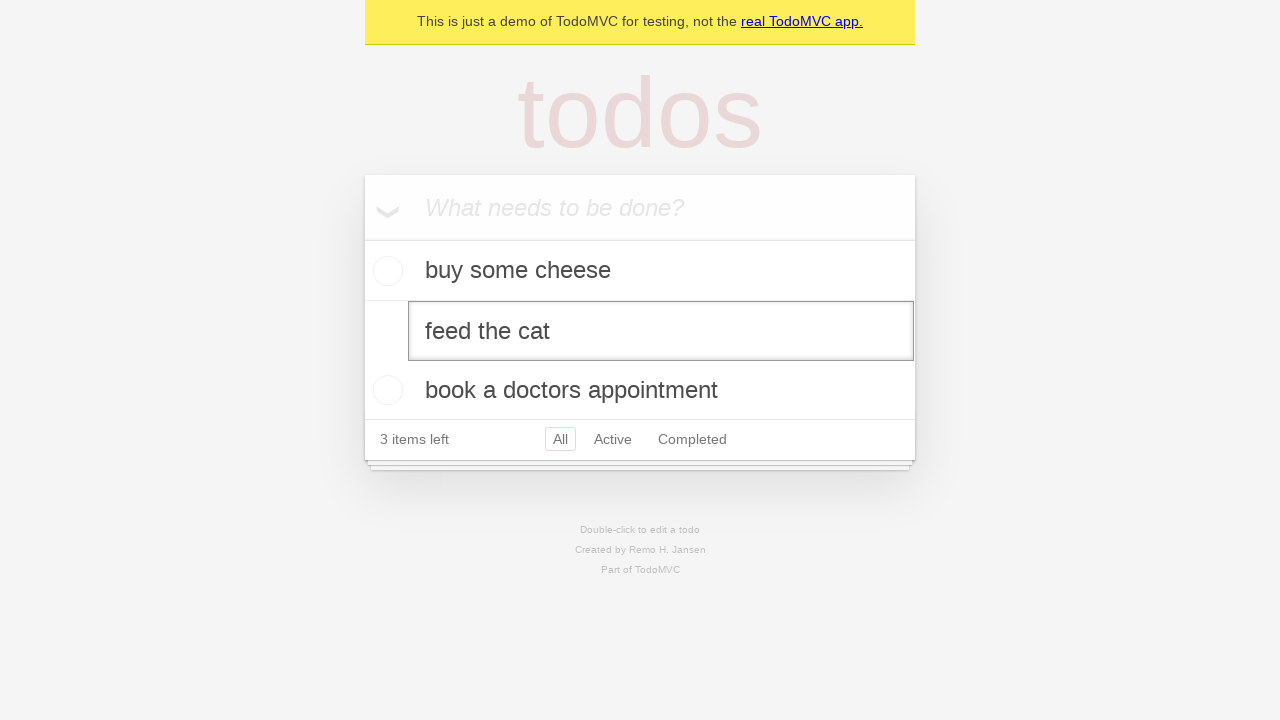

Edit input field appeared, other controls (checkbox, label) should now be hidden
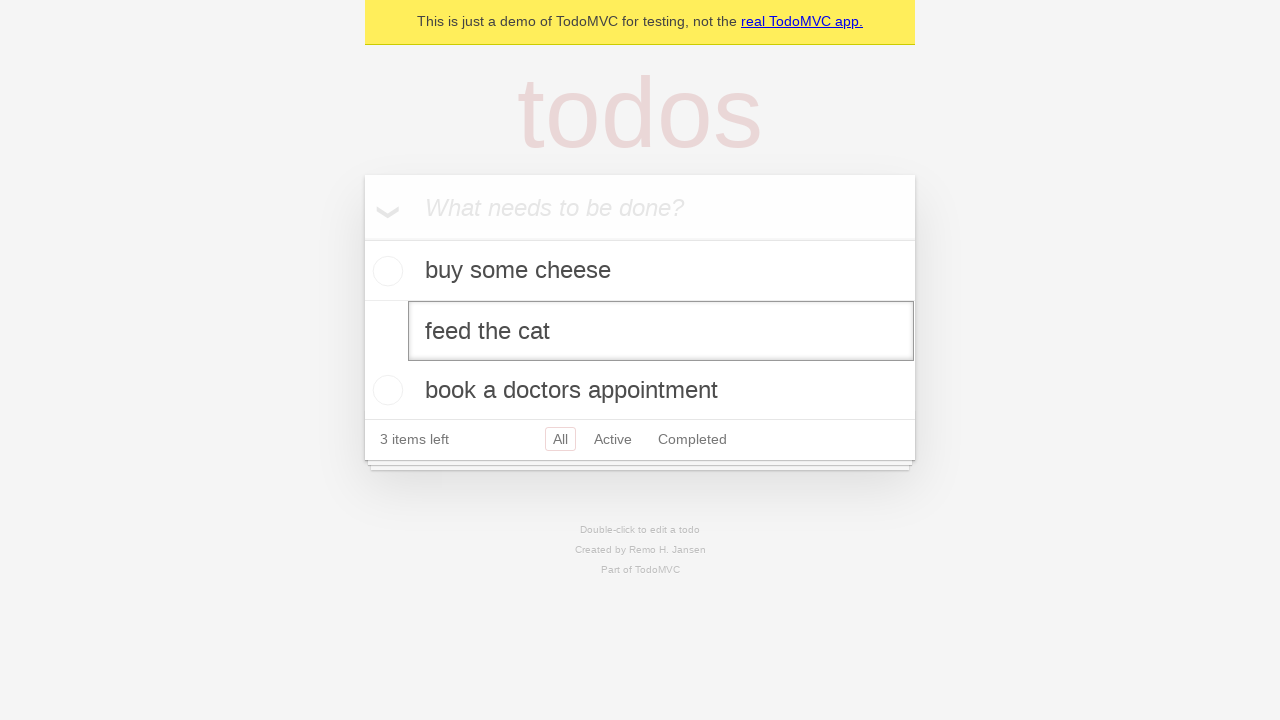

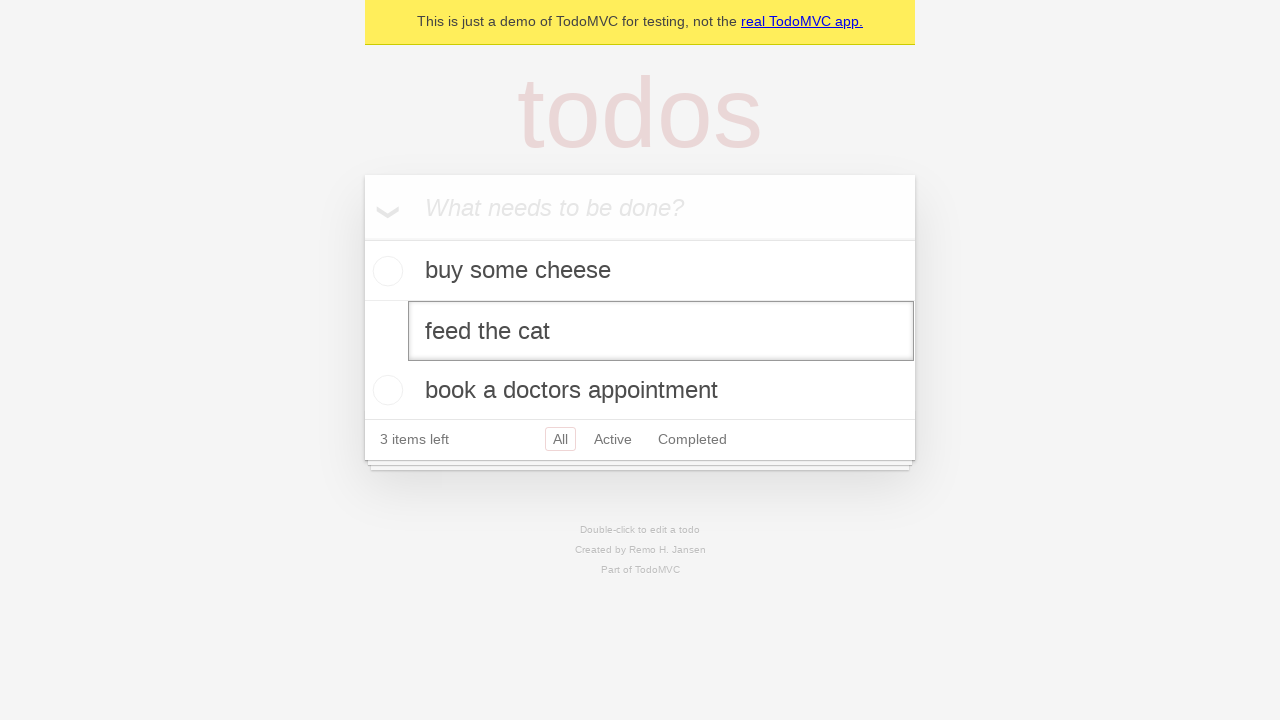